Navigates to Flipkart e-commerce website and captures a screenshot of the homepage to verify the page loads correctly.

Starting URL: https://www.flipkart.com/

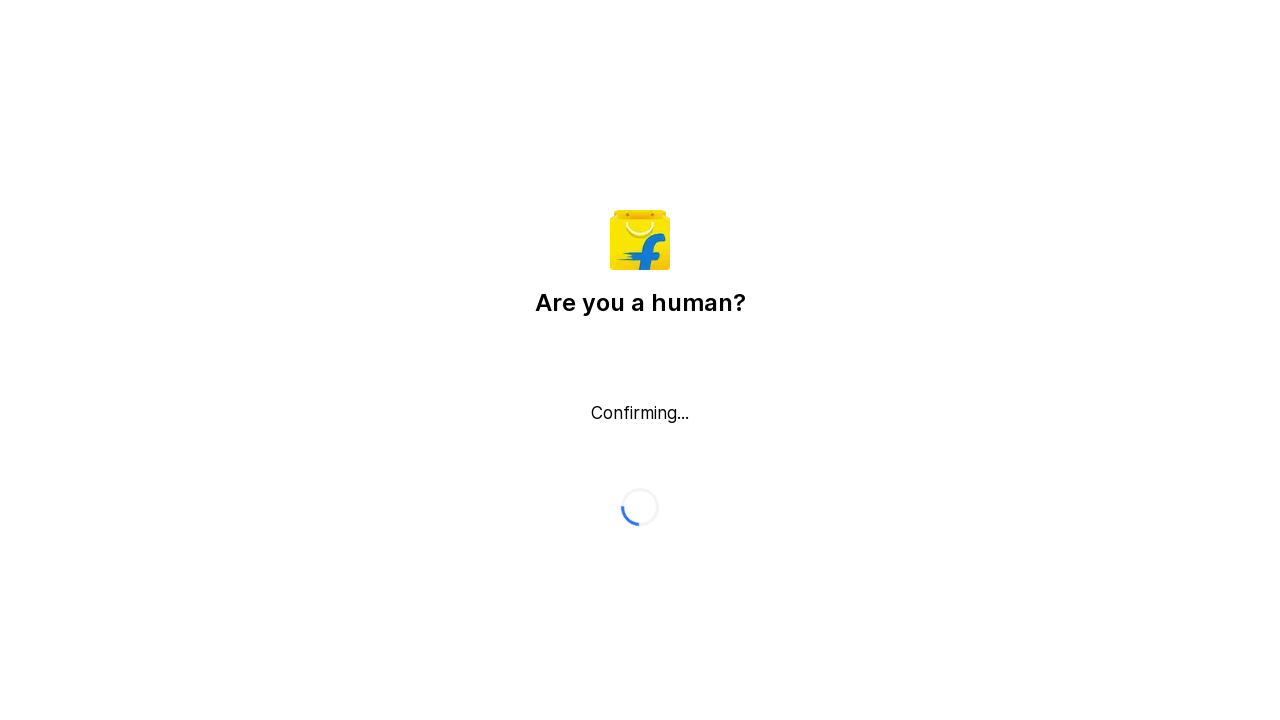

Waited for page to fully load with networkidle state
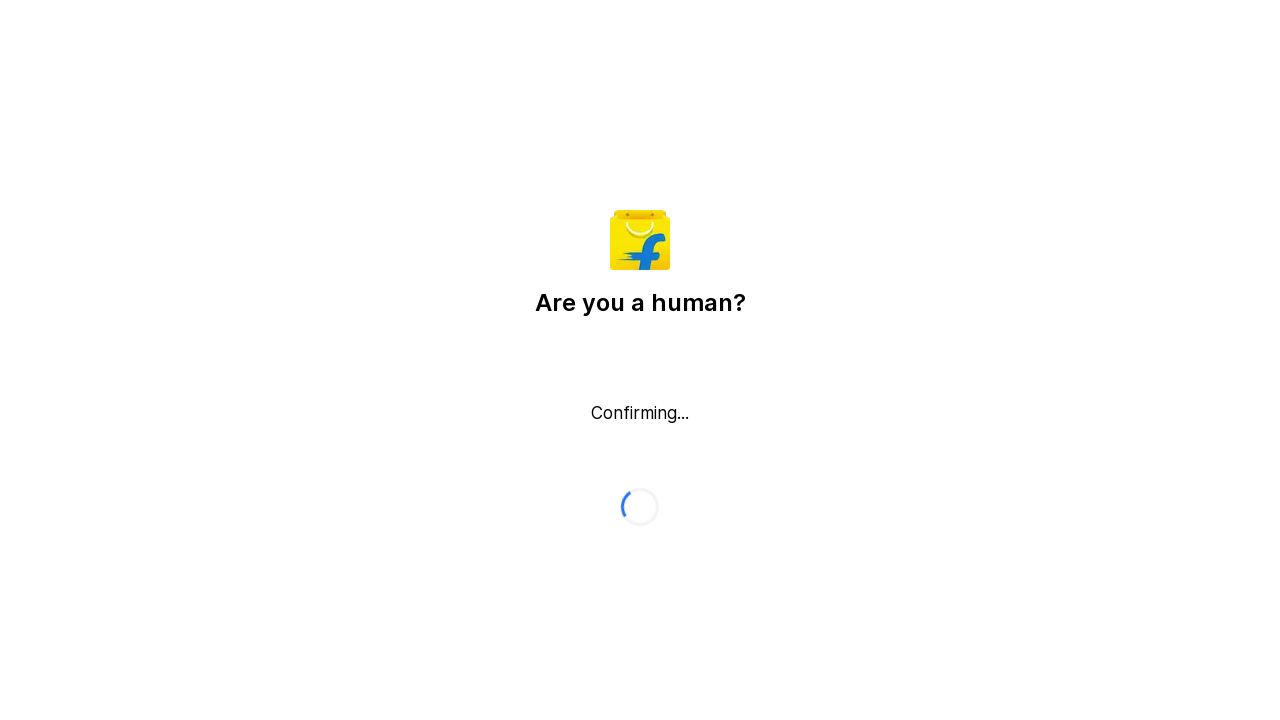

Captured screenshot of Flipkart homepage to verify page loaded correctly
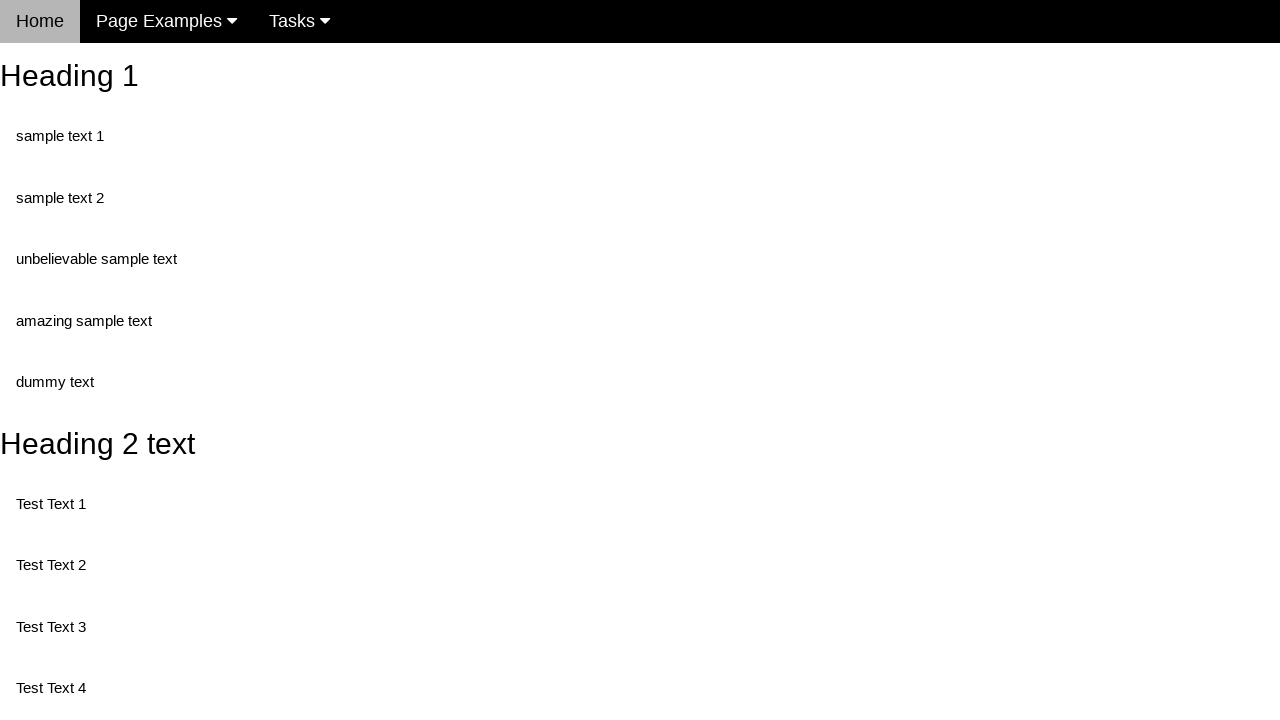

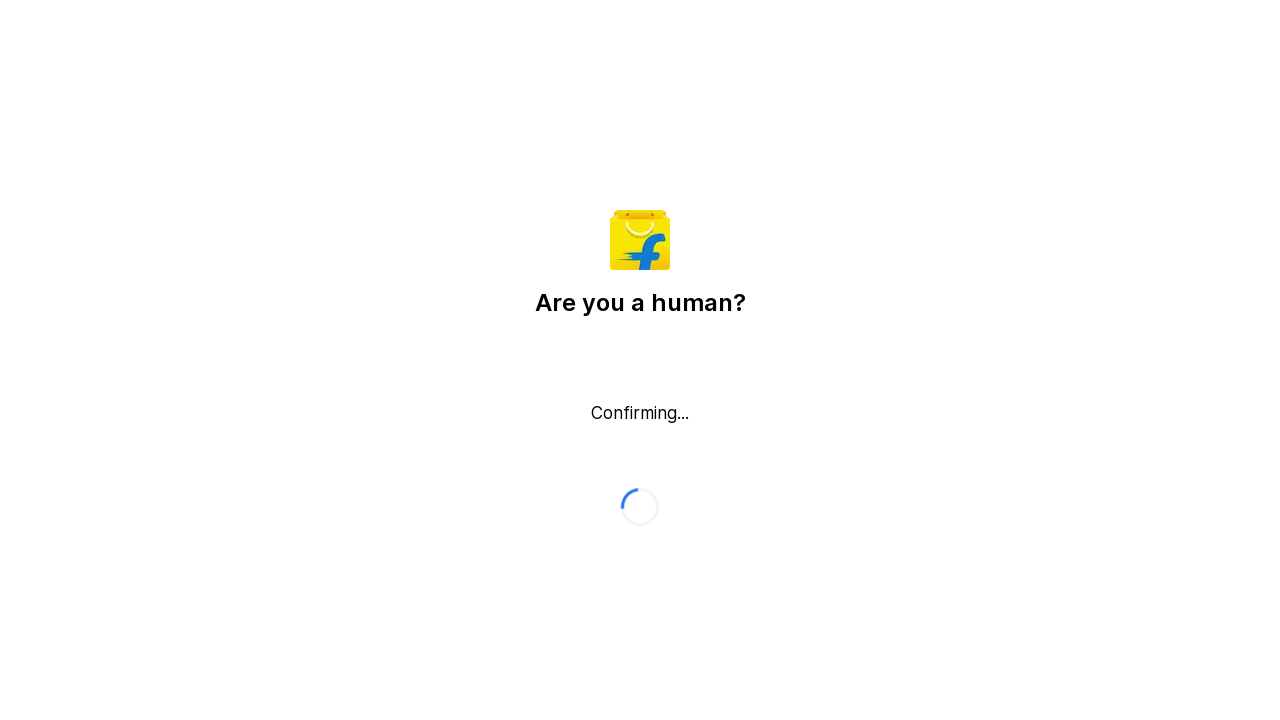